Tests registration form validation with a username that has a trailing space, expecting an error about prefix/postfix spaces.

Starting URL: https://anatoly-karpovich.github.io/demo-login-form/

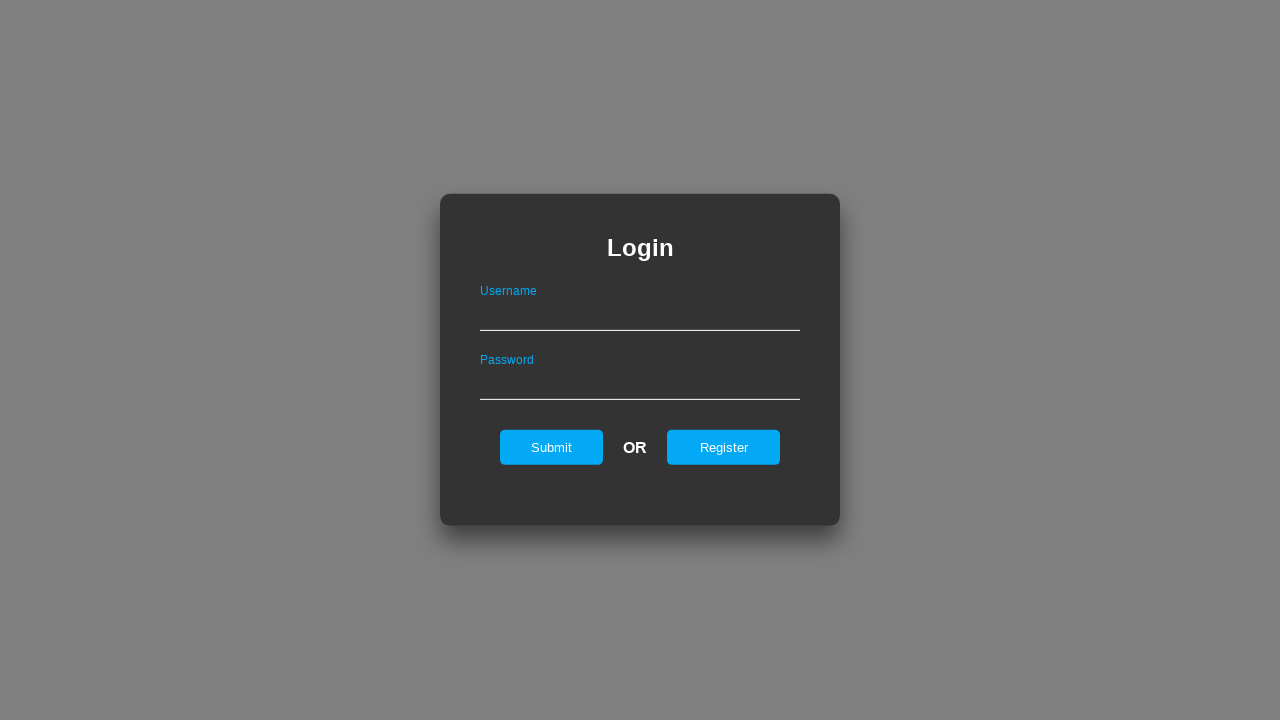

Clicked register button to navigate to registration form at (724, 447) on #registerOnLogin
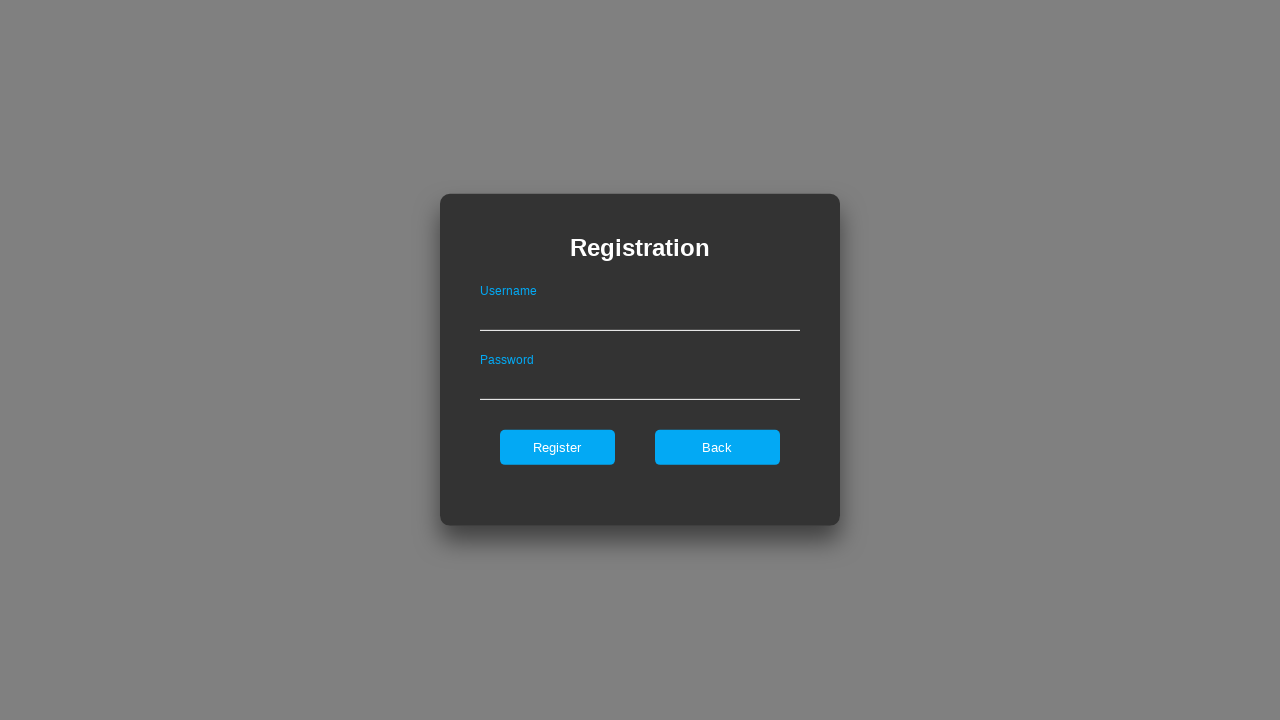

Registration form loaded and became visible
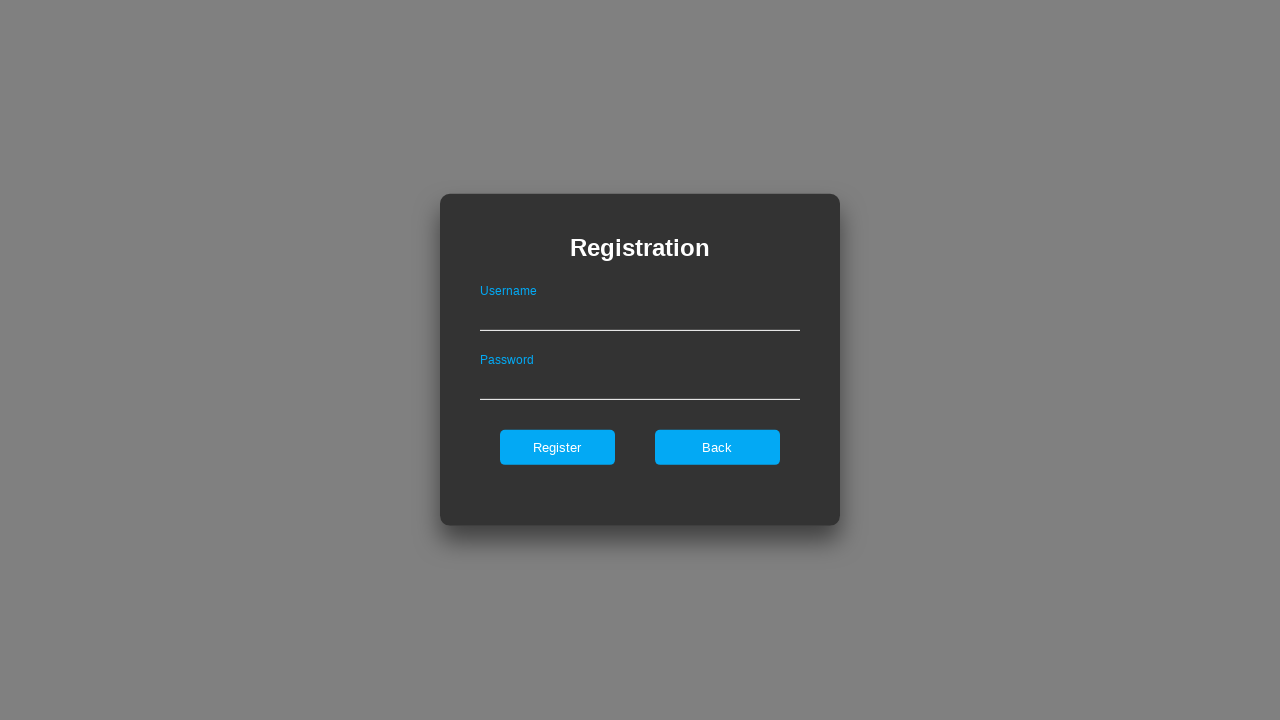

Filled username field with 'user4 ' (with trailing space) on #userNameOnRegister
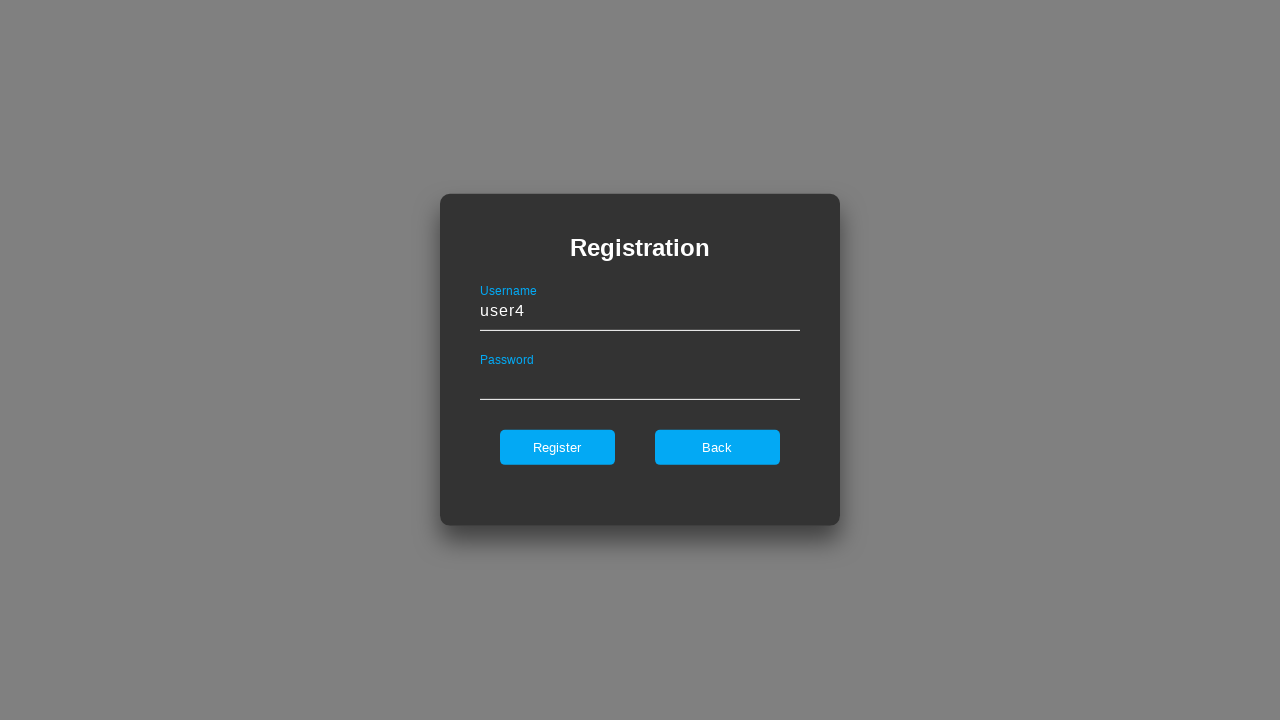

Filled password field with 'Password1' on #passwordOnRegister
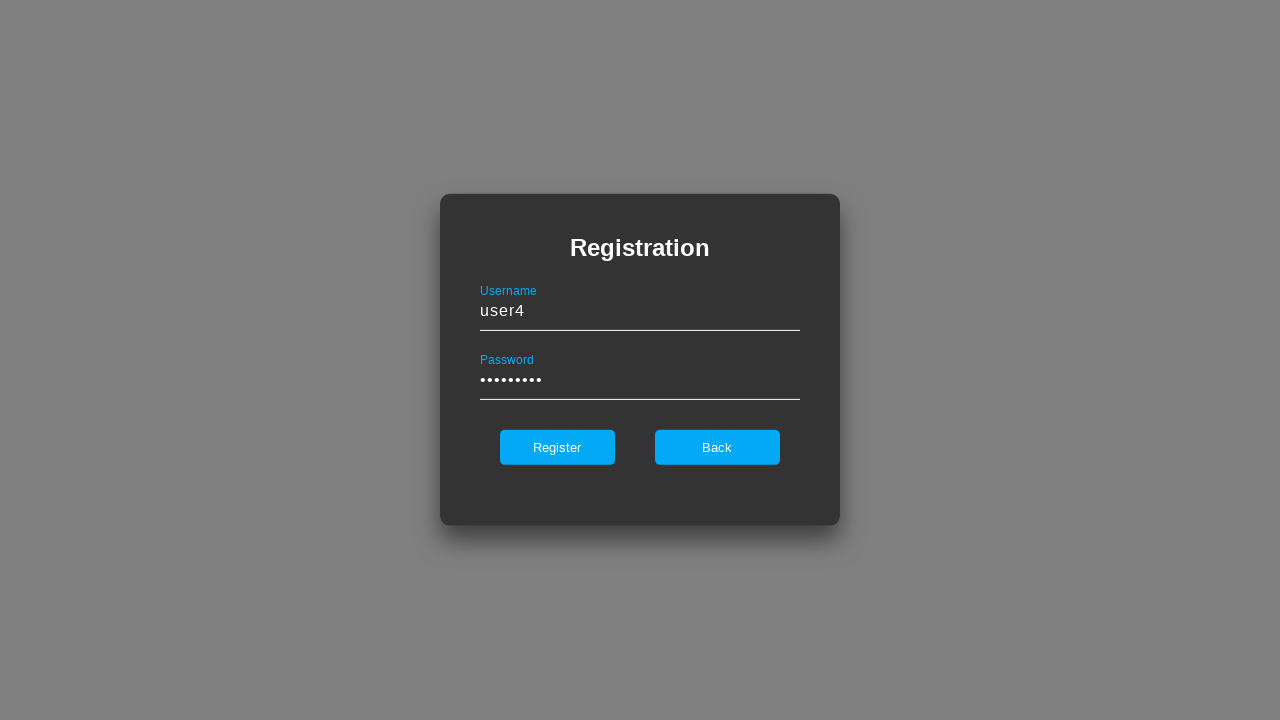

Clicked register button to submit form at (557, 447) on #register
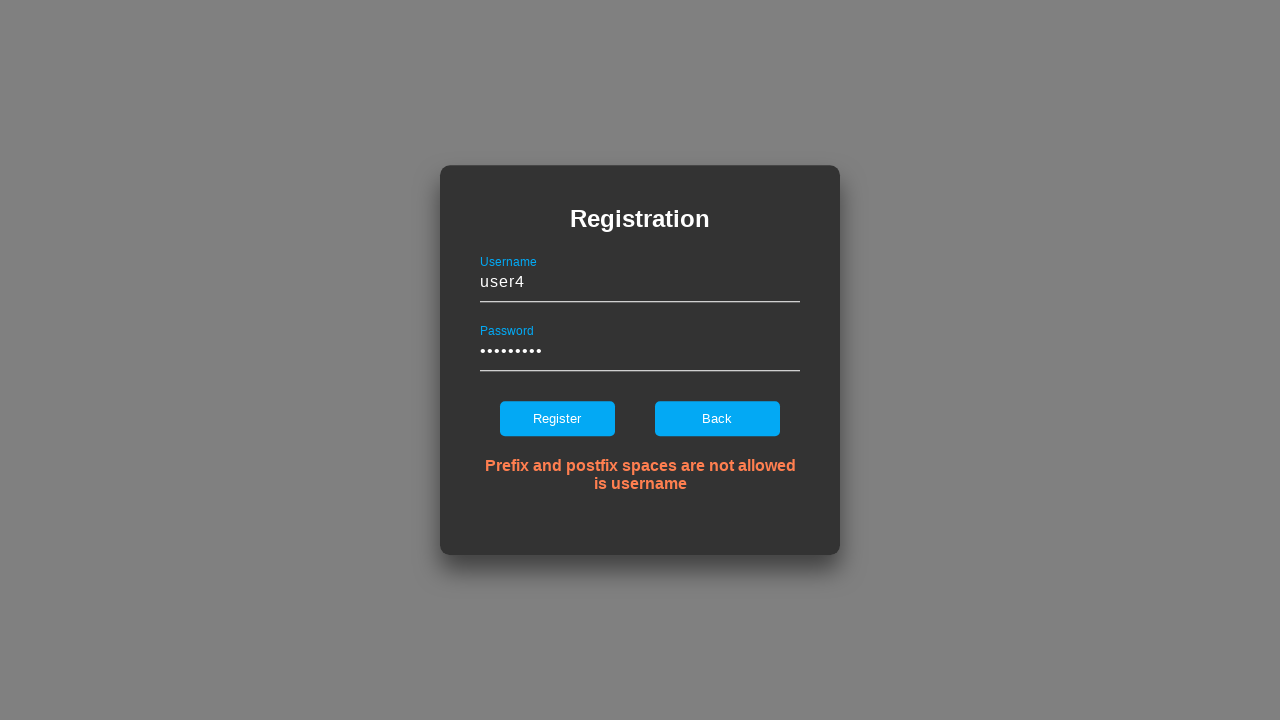

Error message about trailing space in username appeared
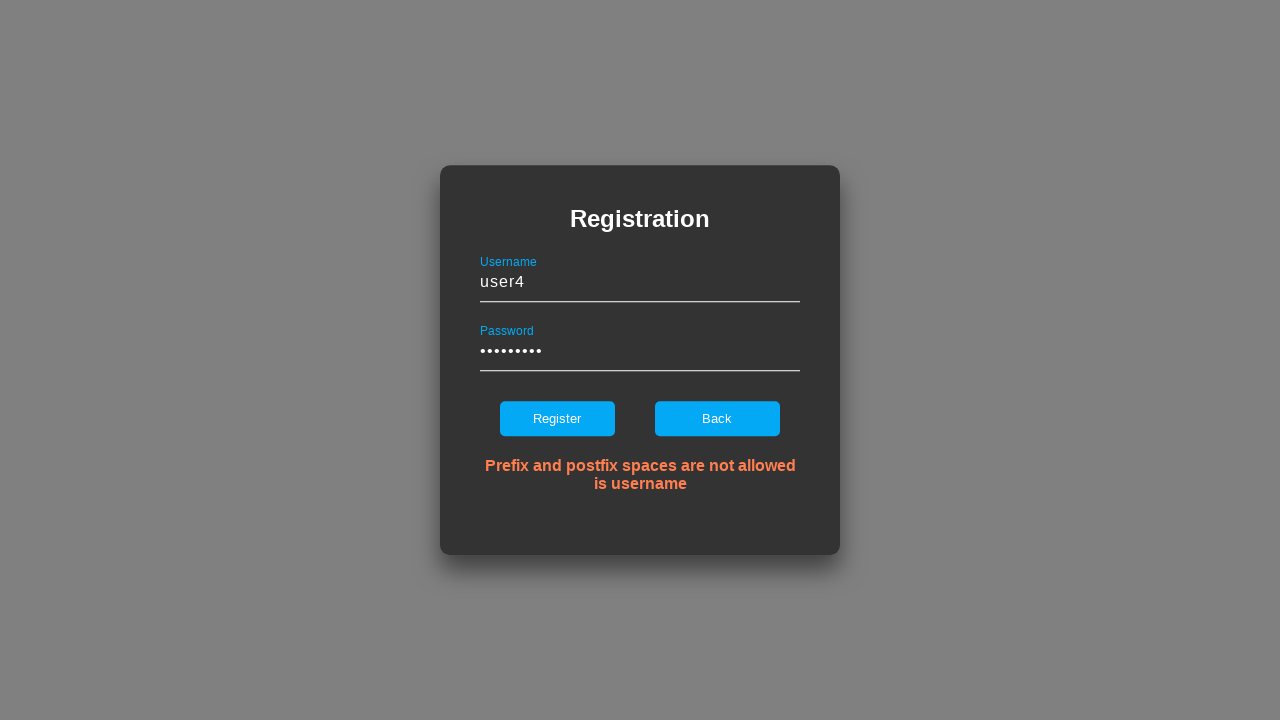

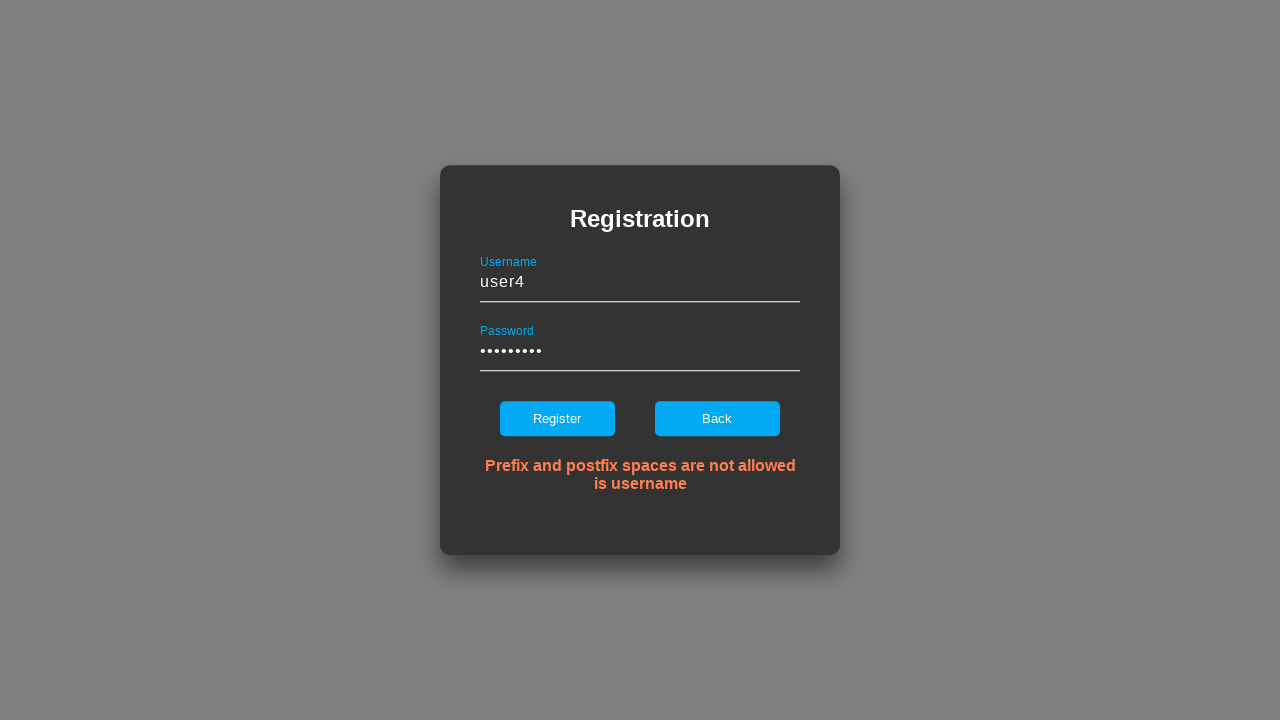